Tests navigation to A/B Testing page by clicking the link and verifying the paragraph content loads

Starting URL: https://practice.cydeo.com

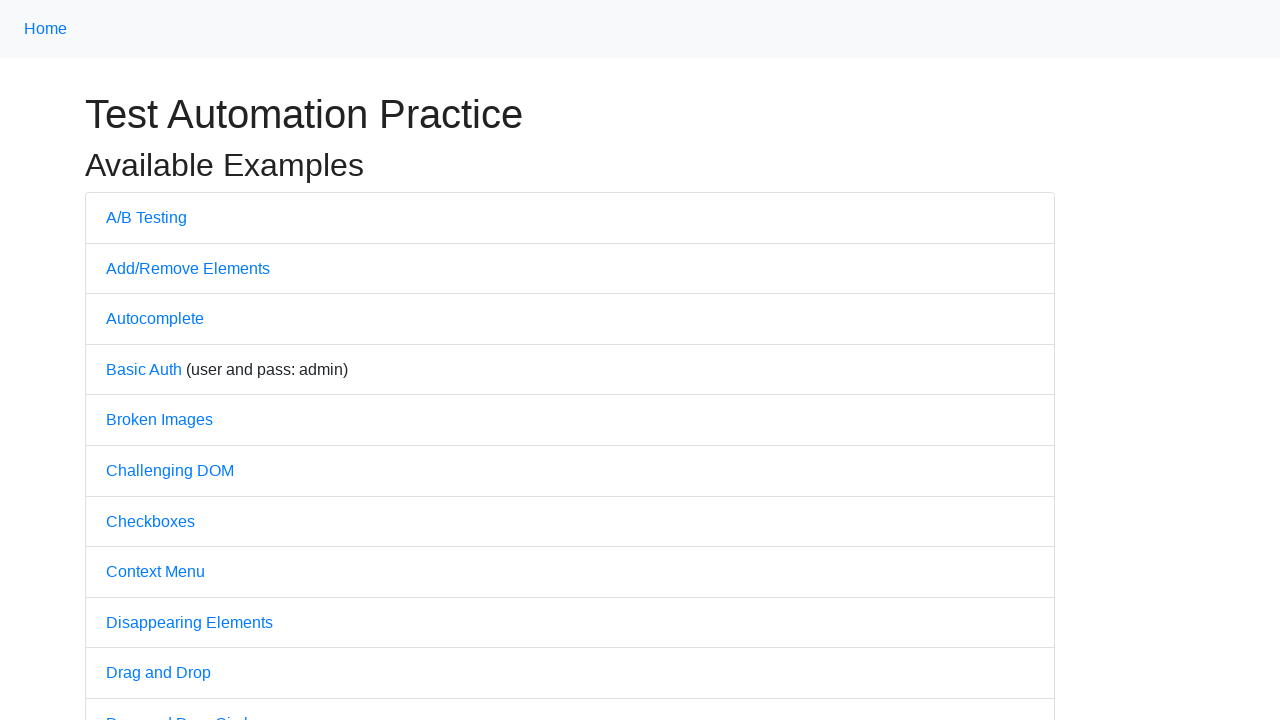

Clicked on A/B Testing link at (146, 217) on text='A/B Testing'
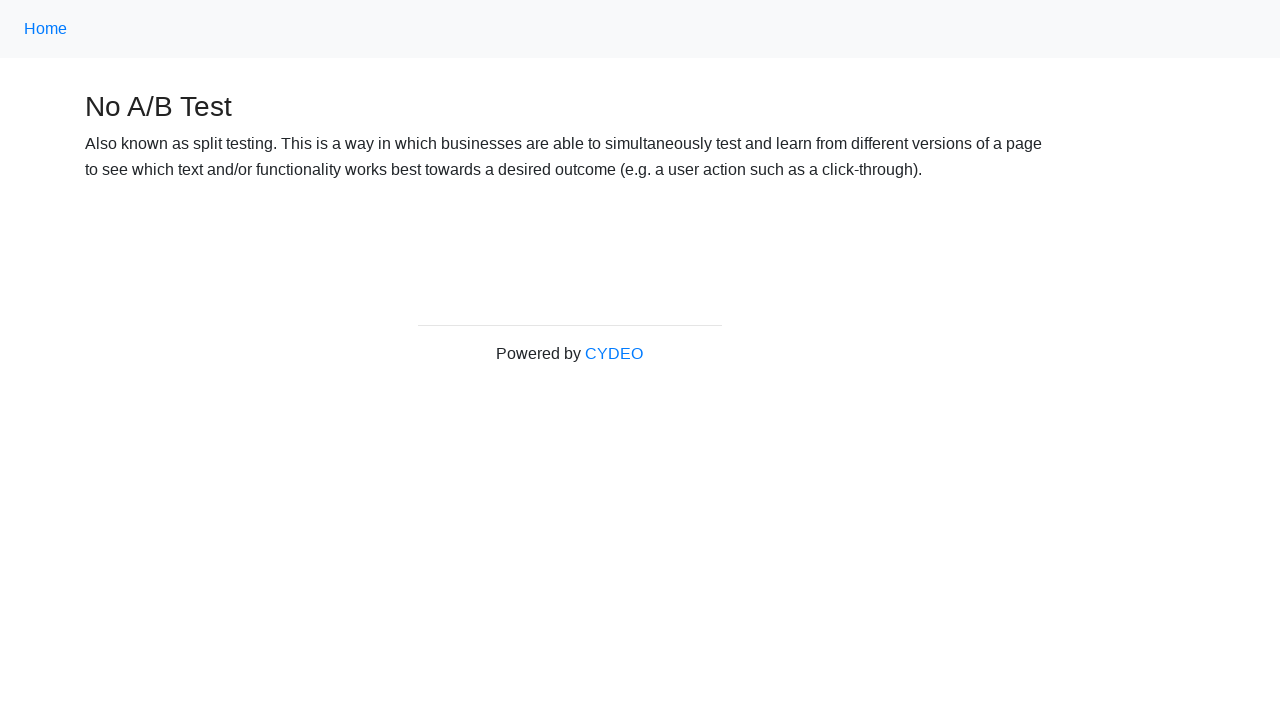

Paragraph content 'Also known as split testing' loaded and visible
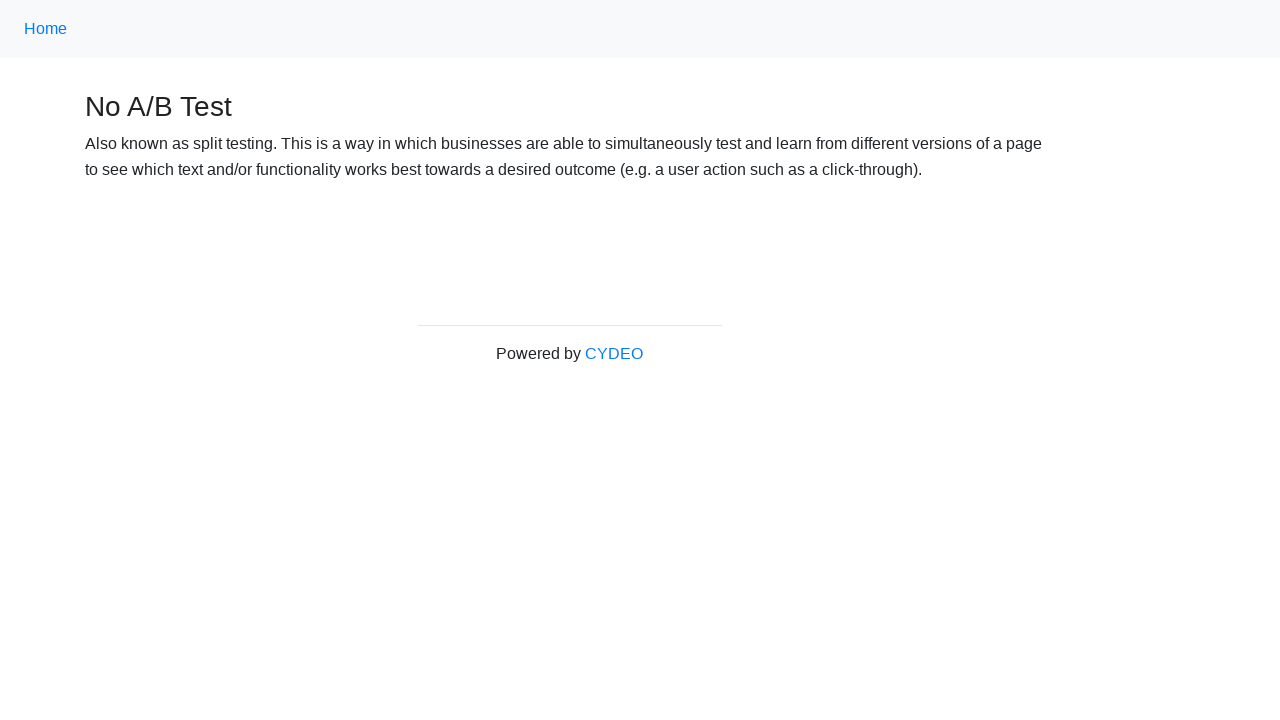

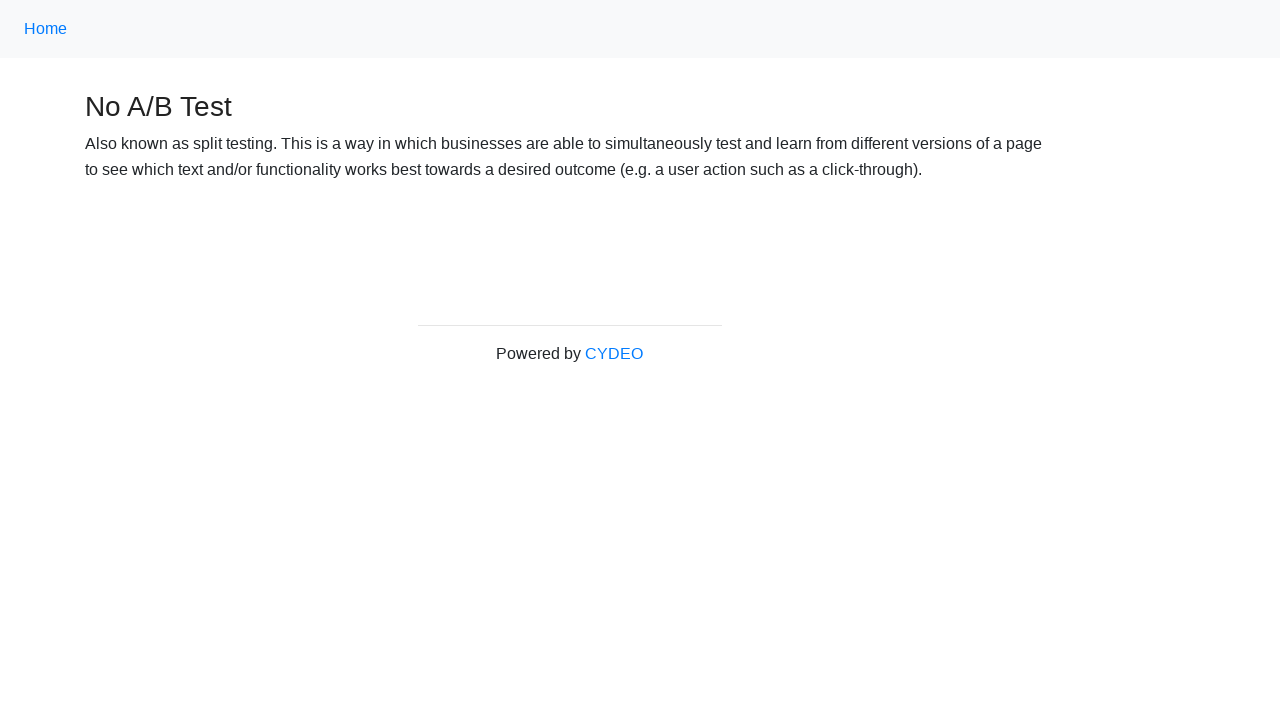